Tests select dropdown by selecting an option by index and verifying the selected value

Starting URL: https://igorsmasc.github.io/praticando_selects_radio_checkbox/

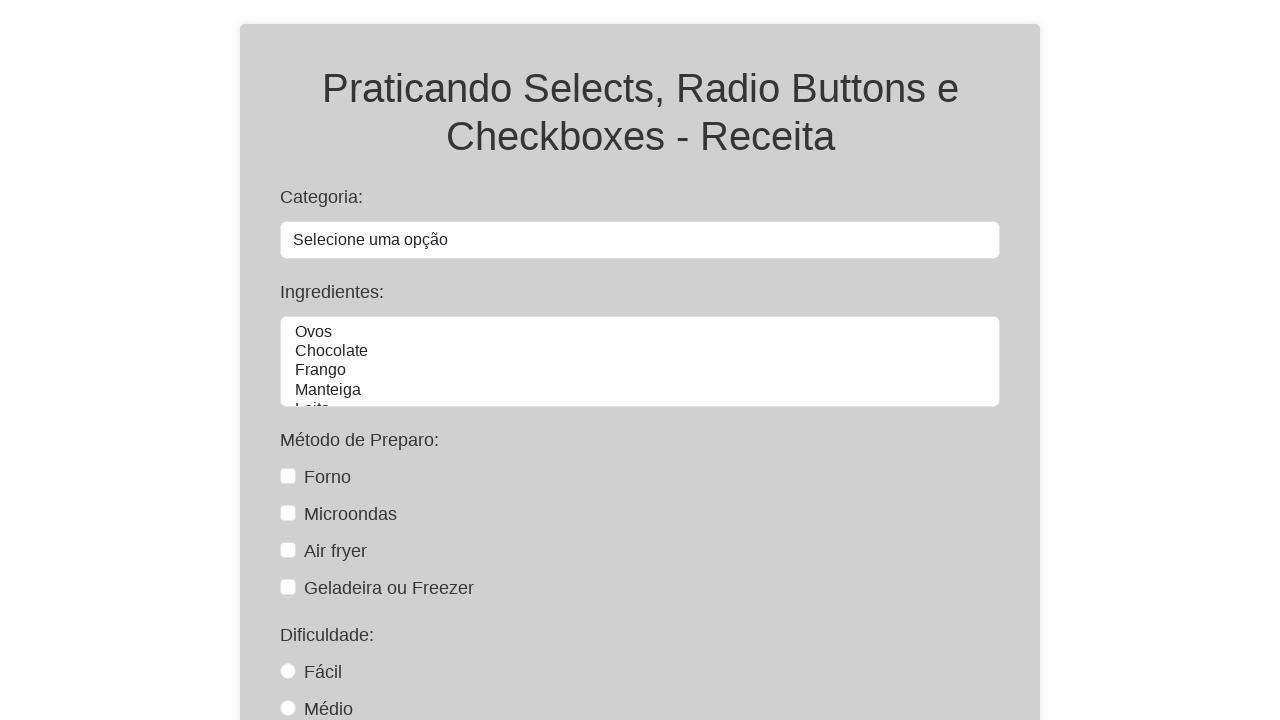

Navigated to select dropdown practice page
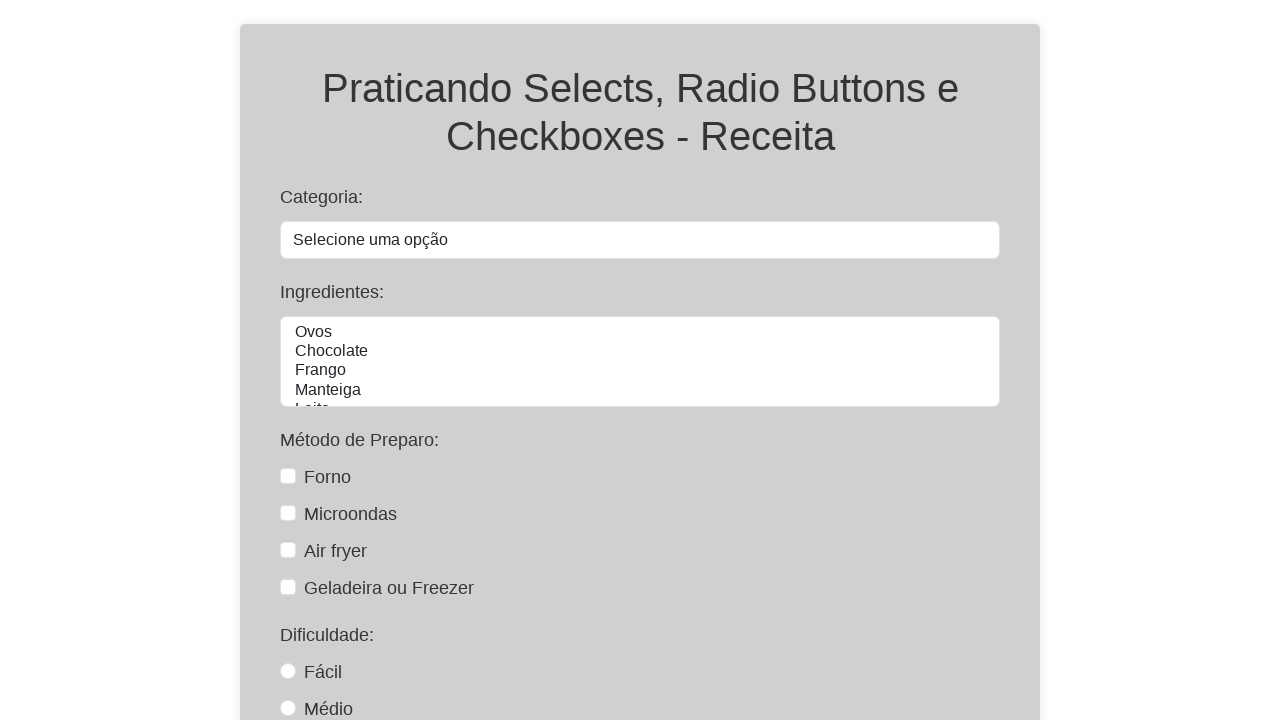

Selected option at index 1 from categoria dropdown on #categoria
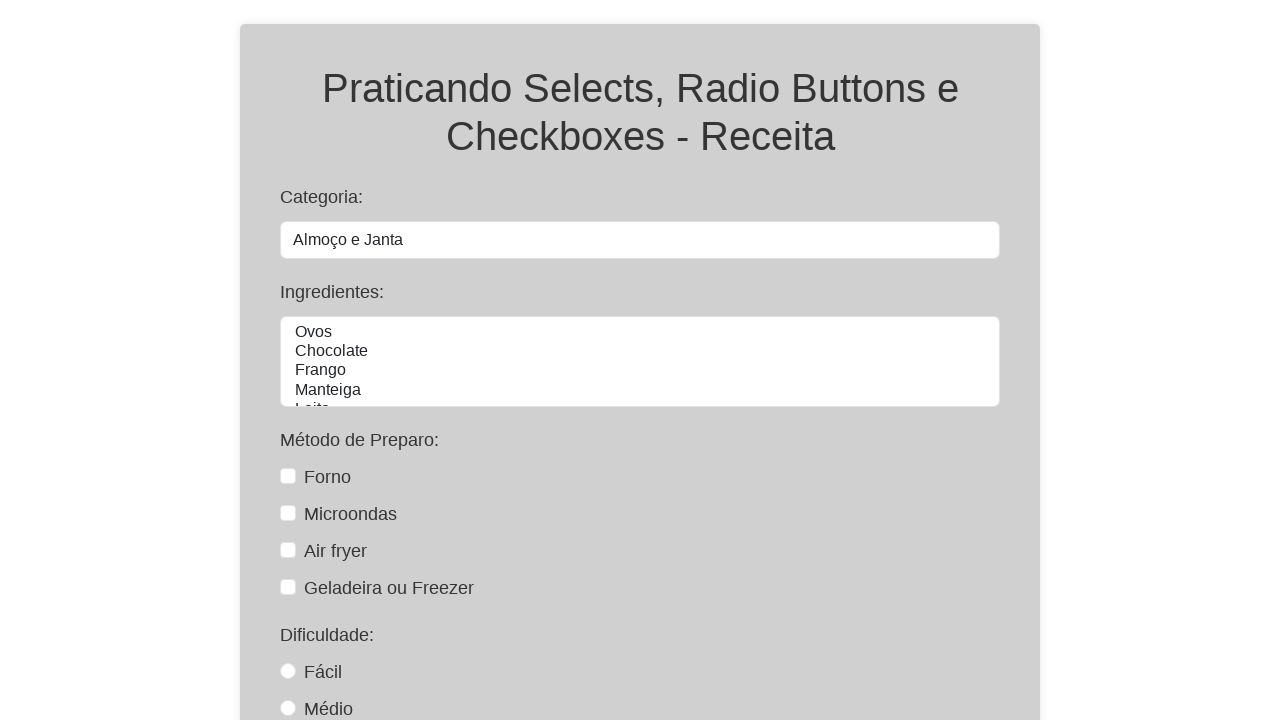

Retrieved selected value from categoria dropdown
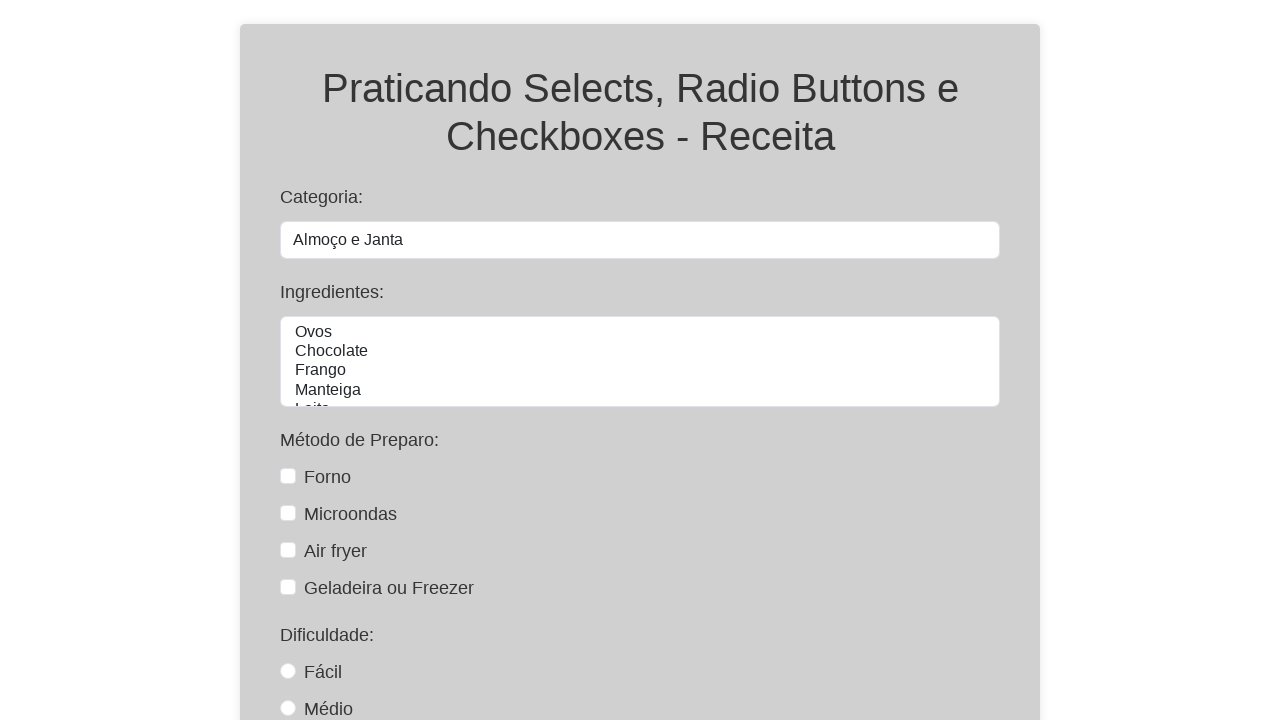

Retrieved text content of selected option
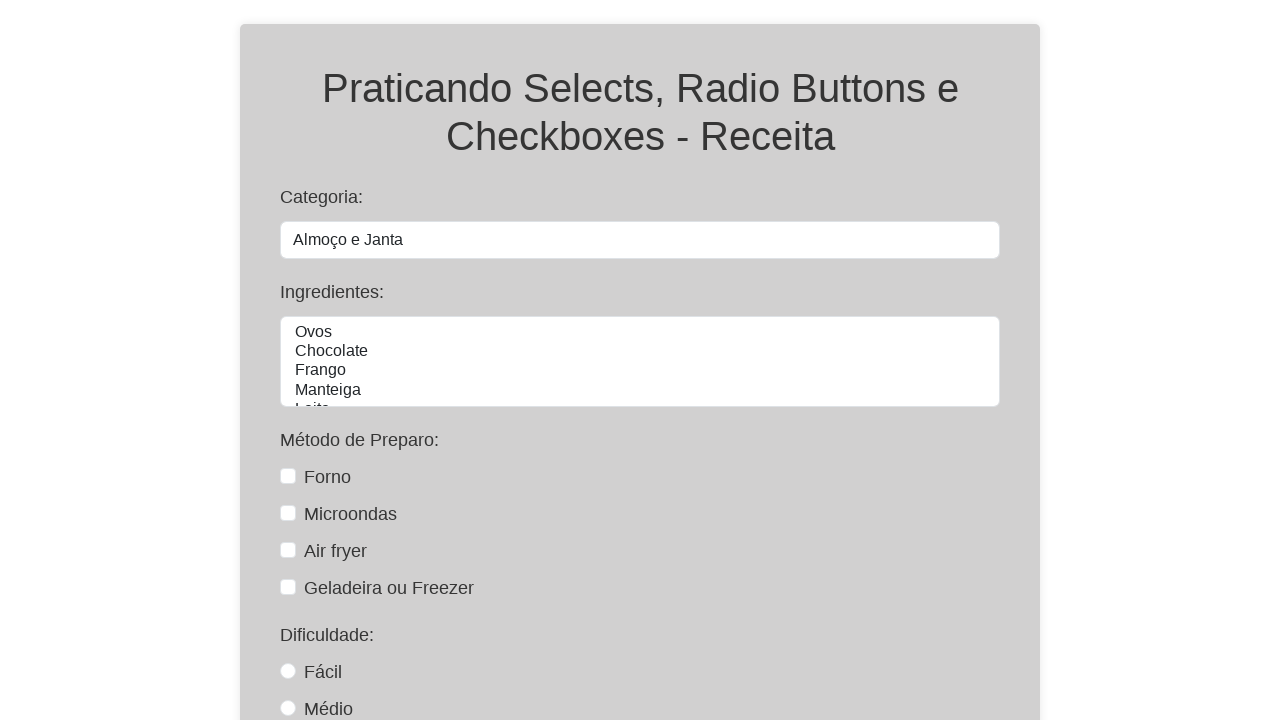

Verified that selected option text is 'Almoço e Janta'
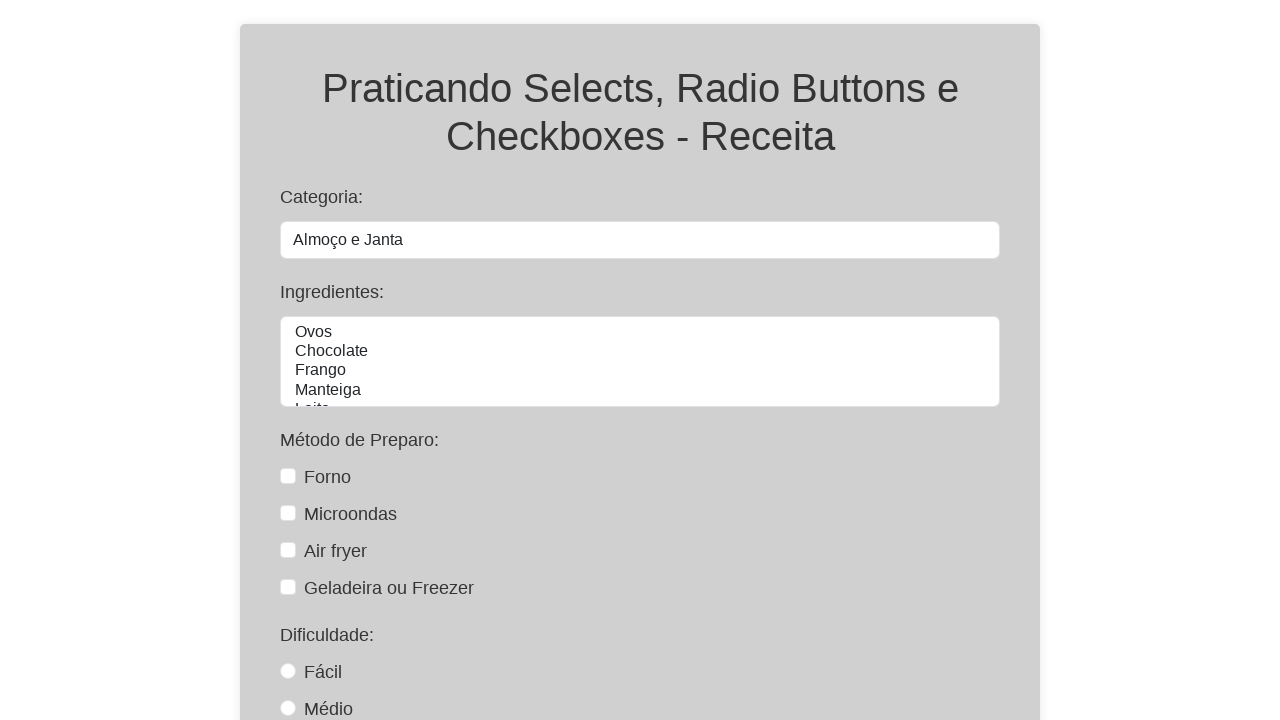

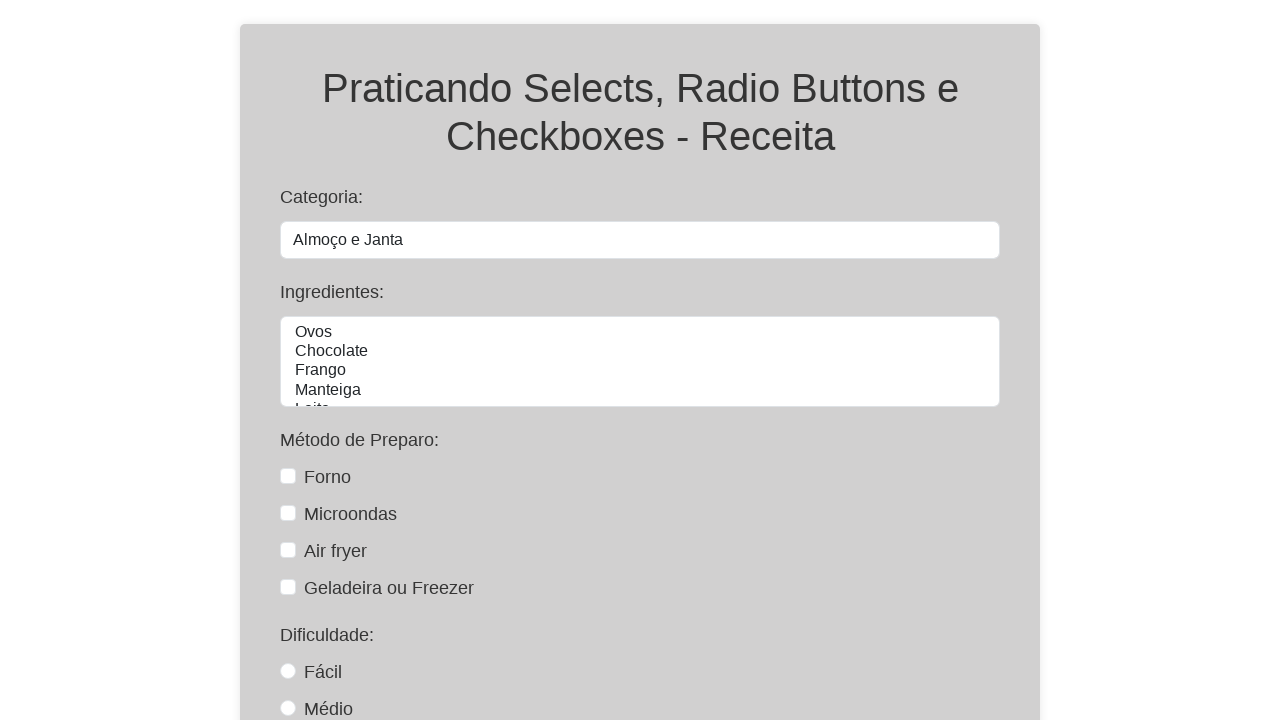